Tests date picker functionality by entering a date into a calendar input field

Starting URL: https://seleniumpractise.blogspot.com/2016/08/how-to-handle-calendar-in-selenium.html

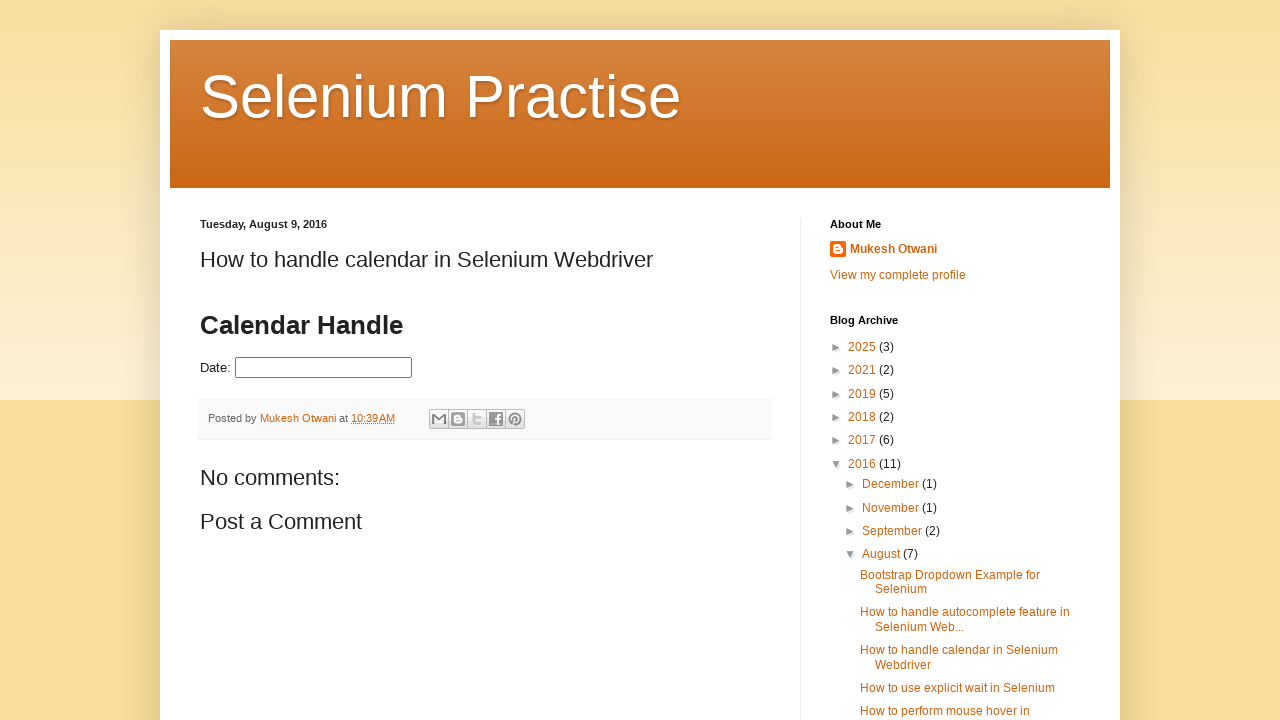

Filled date picker field with date 08/23/2024 on #datepicker
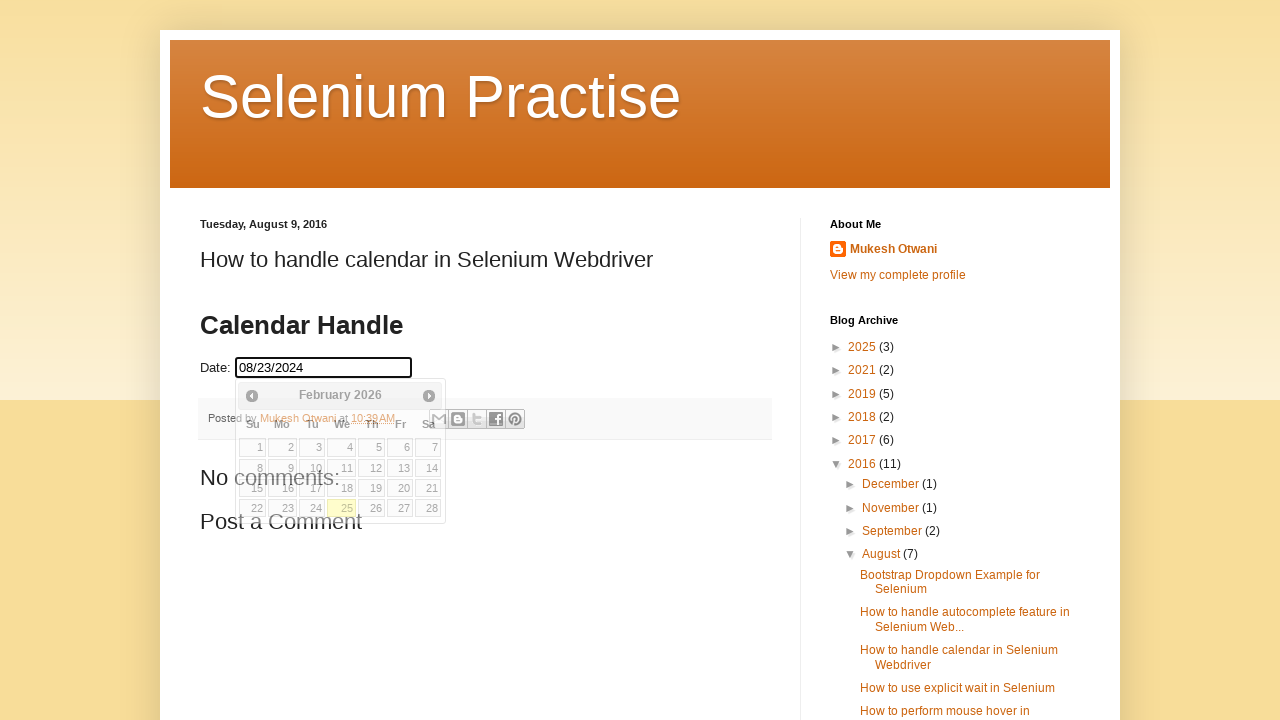

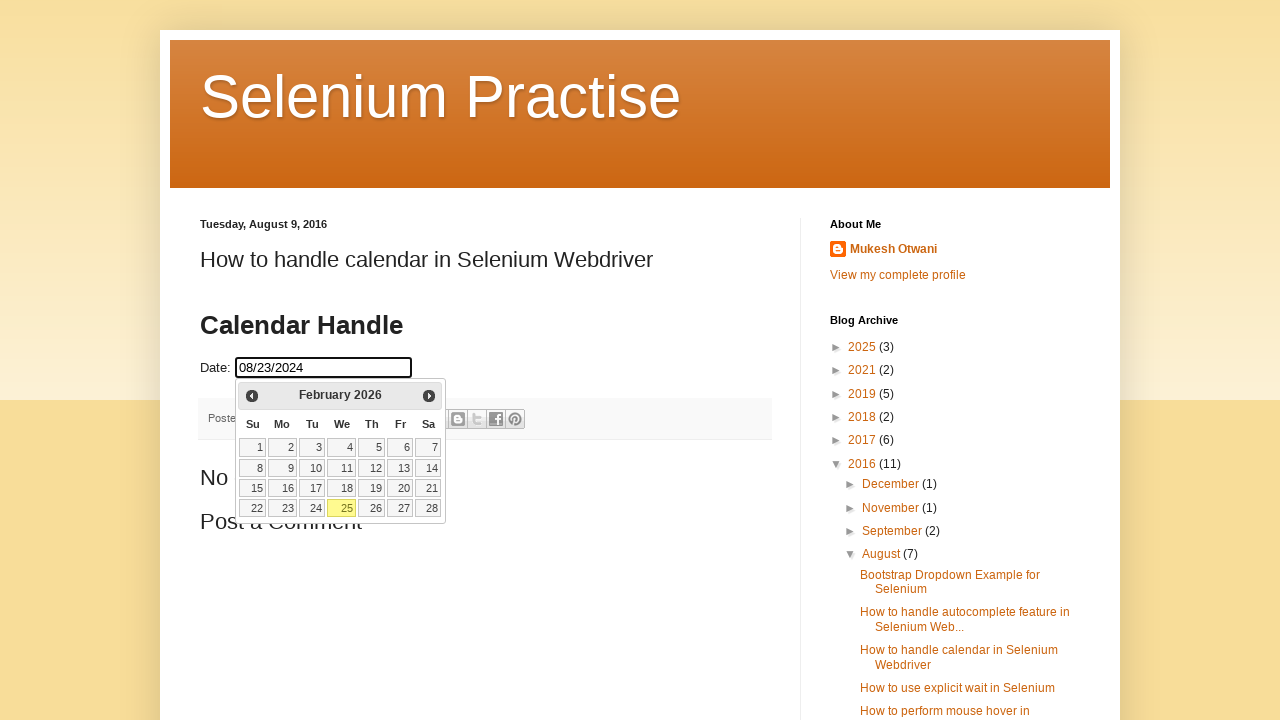